Tests dynamic controls by clicking Remove button to make an element disappear, then clicking Add button to make it reappear, using implicit waits

Starting URL: https://the-internet.herokuapp.com/dynamic_controls

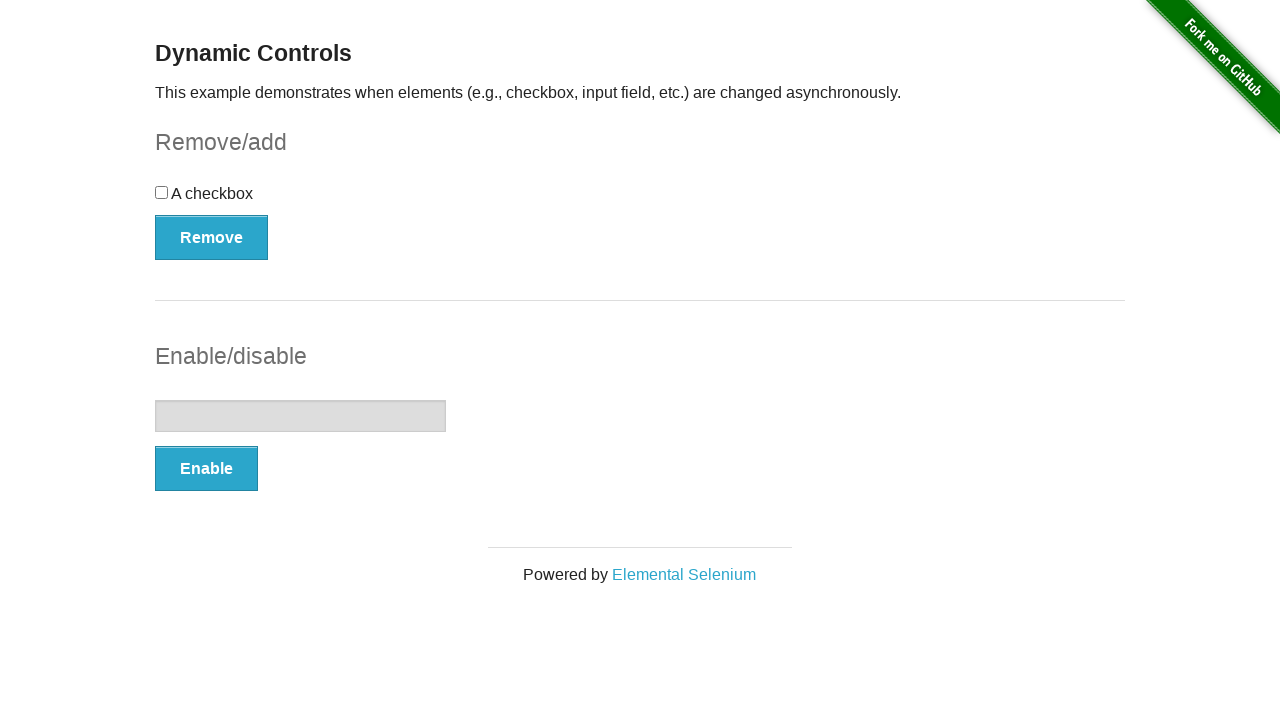

Clicked Remove button to make checkbox disappear at (212, 237) on button:has-text('Remove')
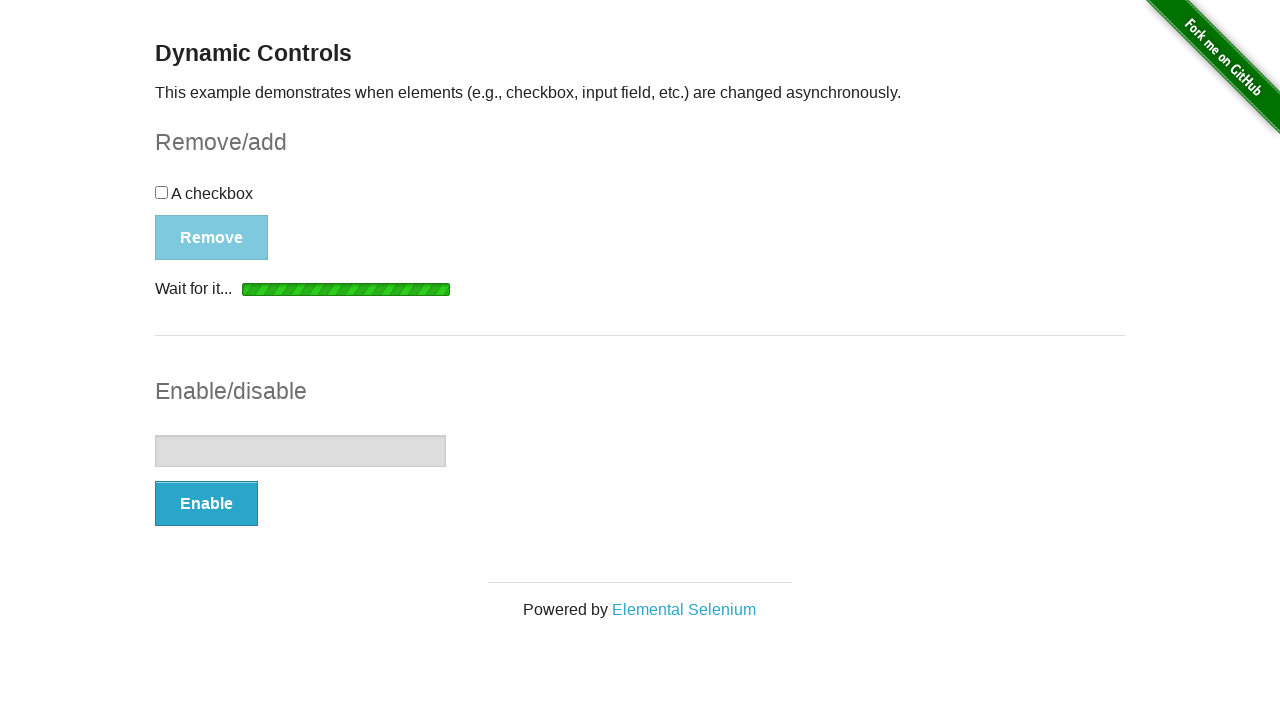

Waited for and verified 'It's gone!' message appeared
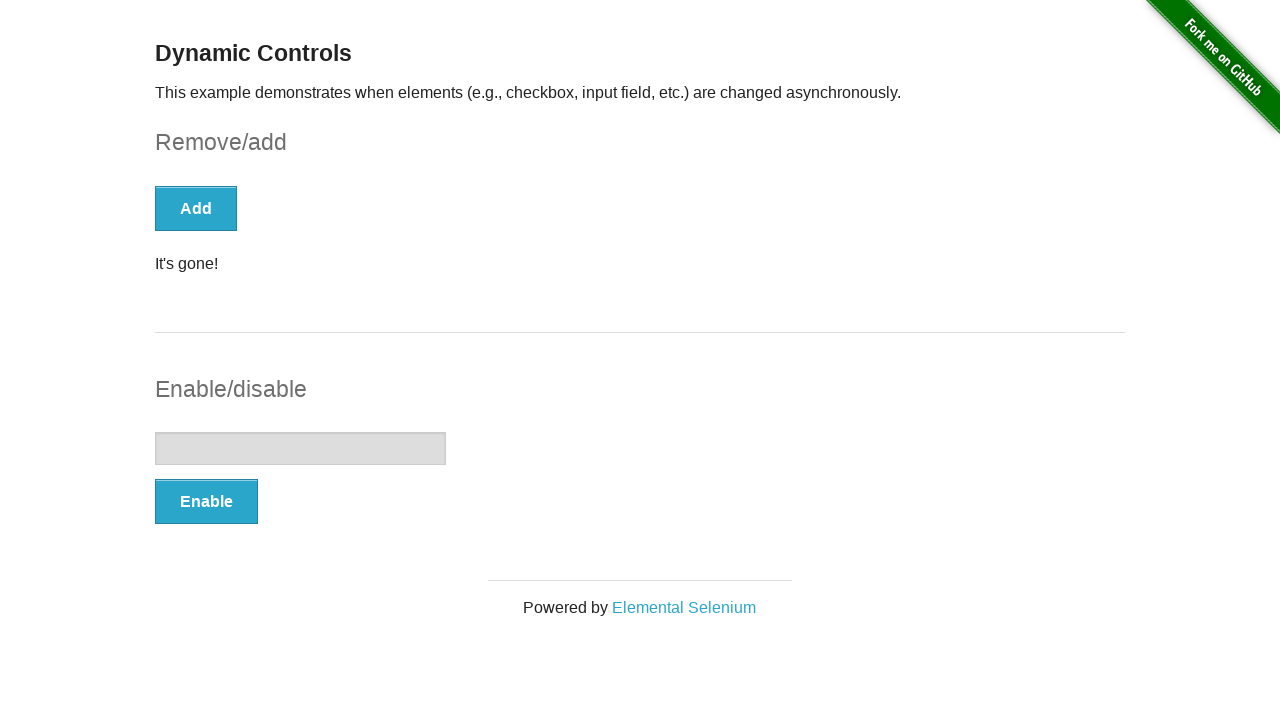

Clicked Add button to make checkbox reappear at (196, 208) on button:has-text('Add')
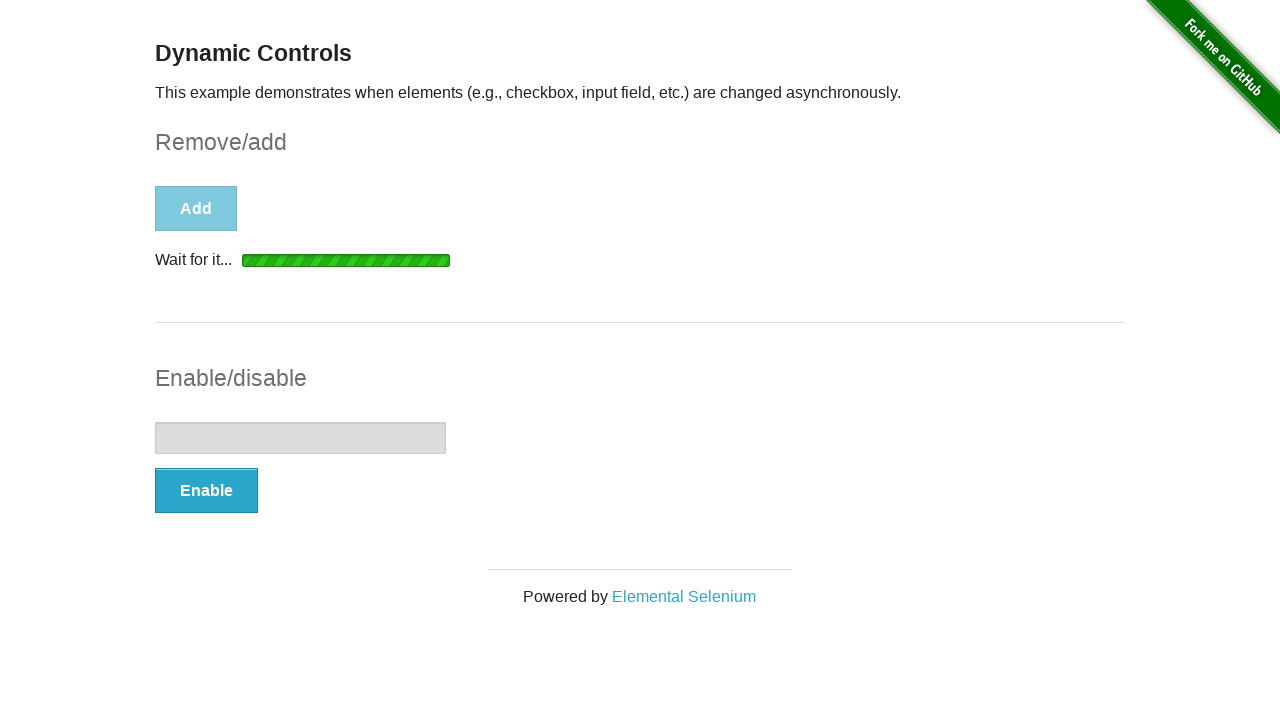

Waited for and verified 'It's back!' message appeared
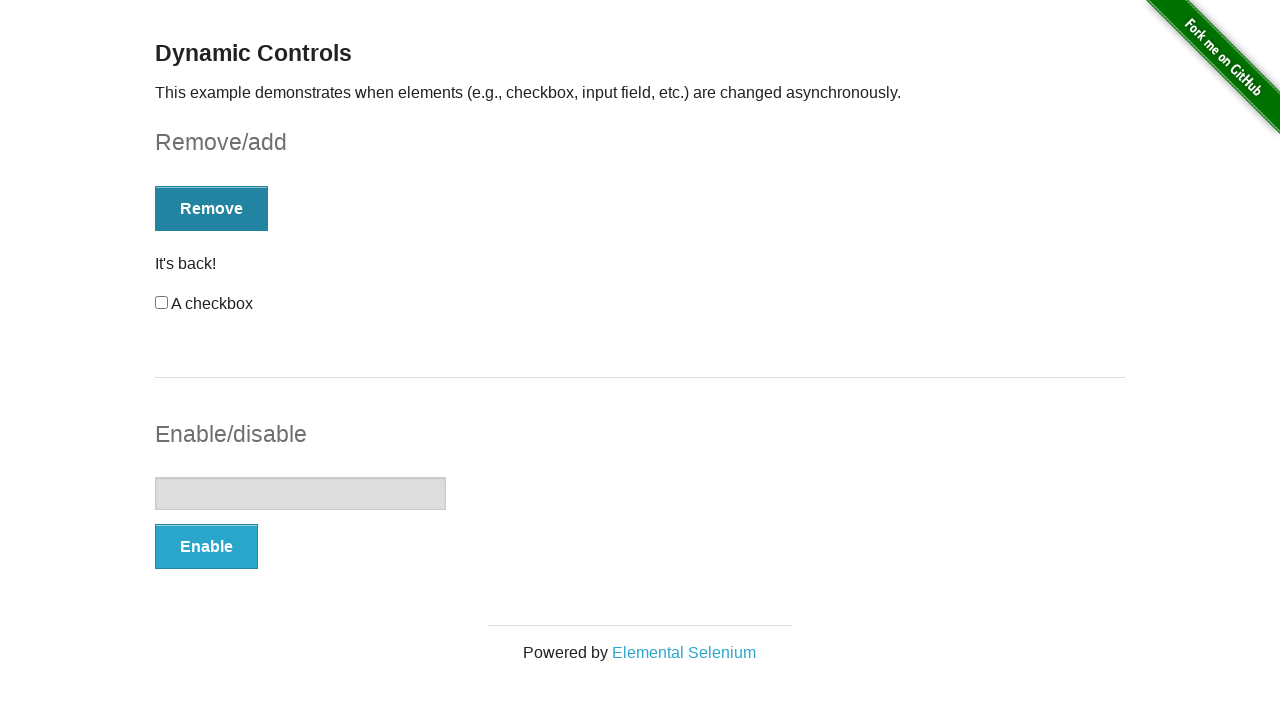

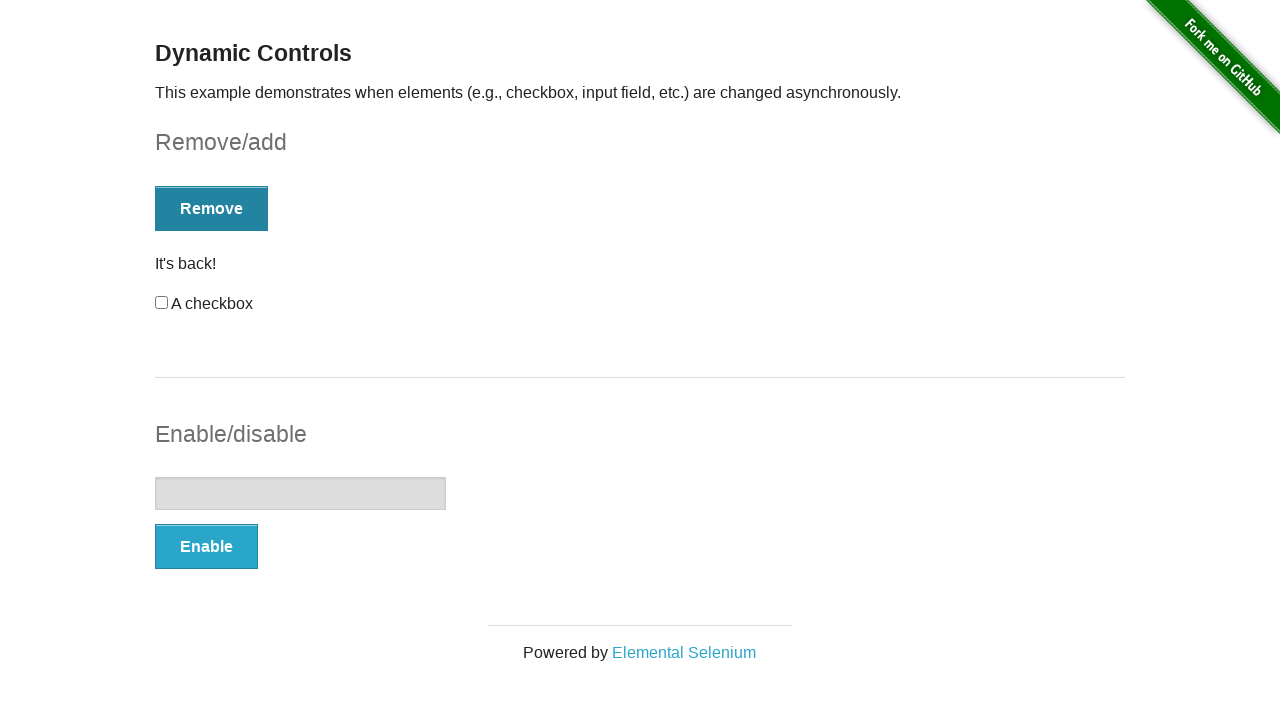